Creates a new paste on Pastebin by filling in code text, selecting syntax highlighting, setting expiration time, adding a title, and submitting the form

Starting URL: https://pastebin.com/

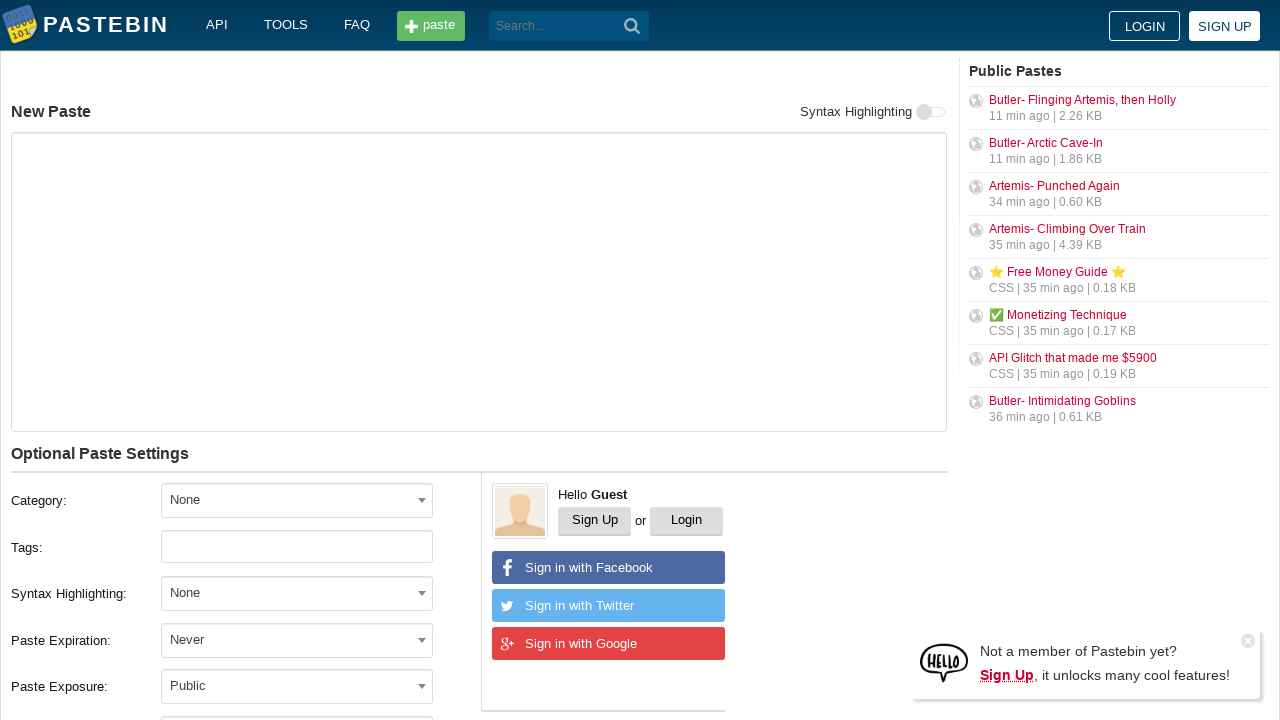

Filled paste text area with Java code on textarea#postform-text
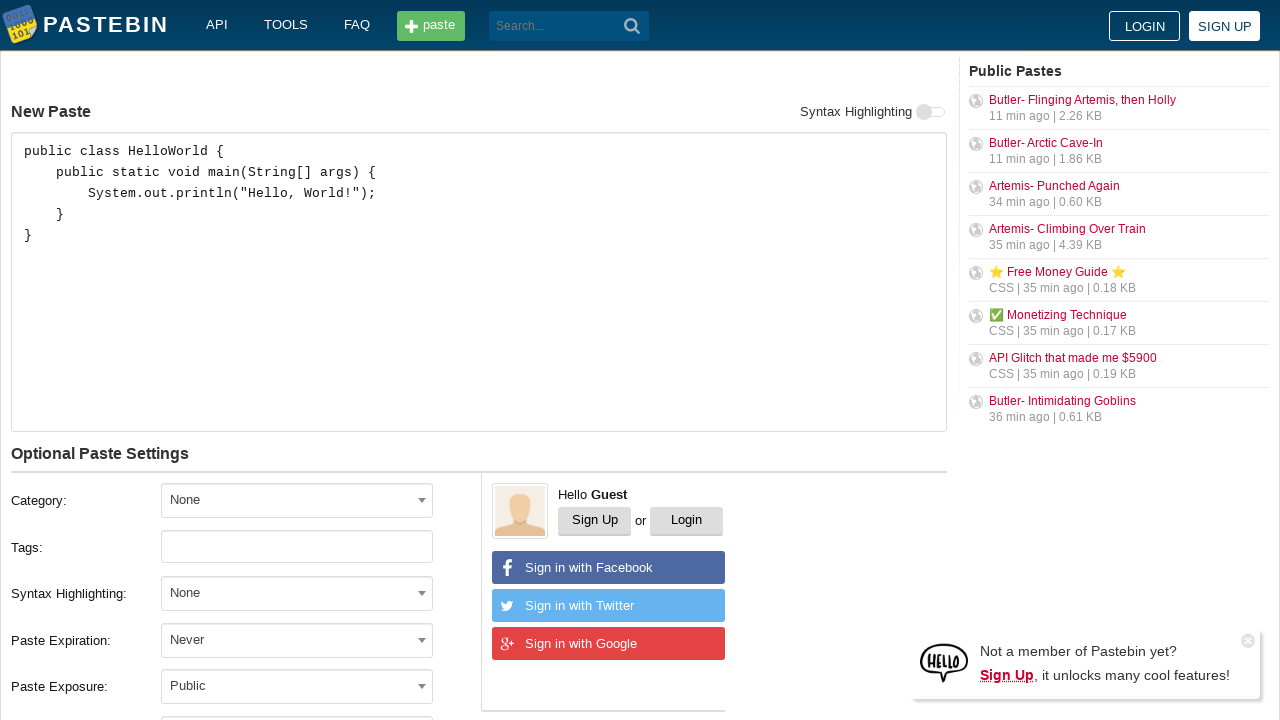

Clicked syntax highlighting dropdown at (297, 593) on #select2-postform-format-container
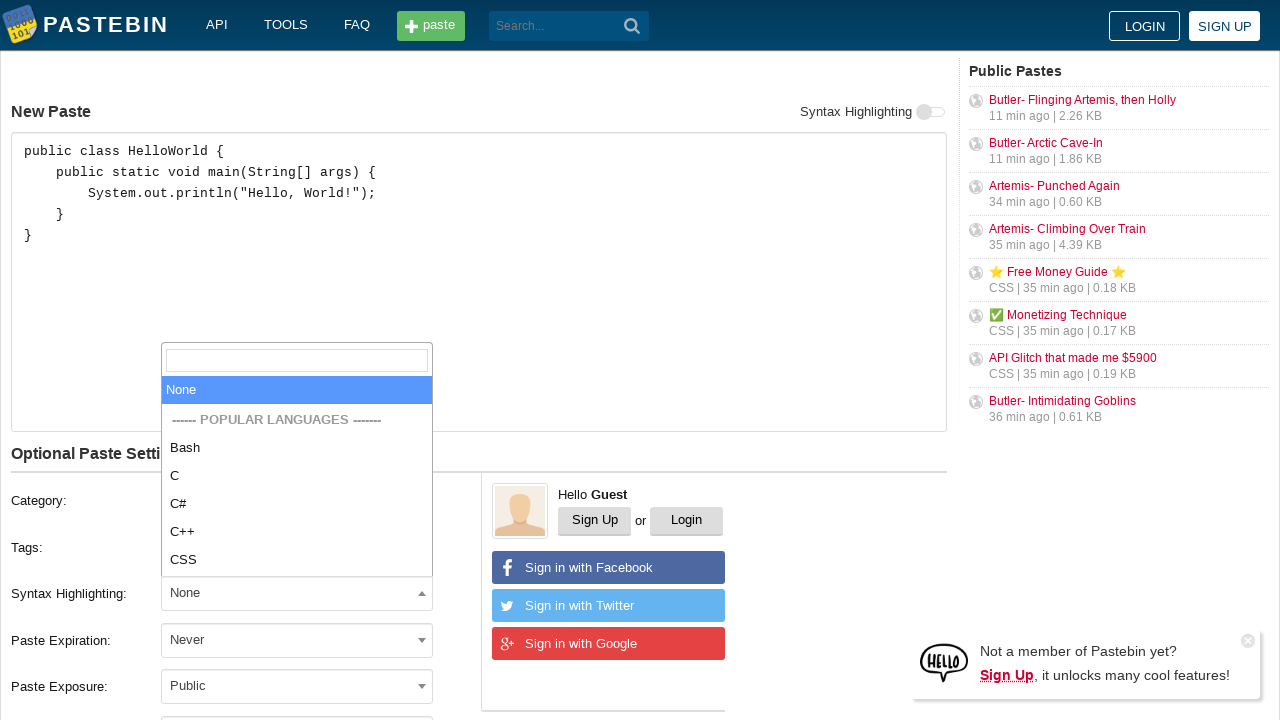

Selected Java syntax highlighting at (297, 476) on li:text('Java')
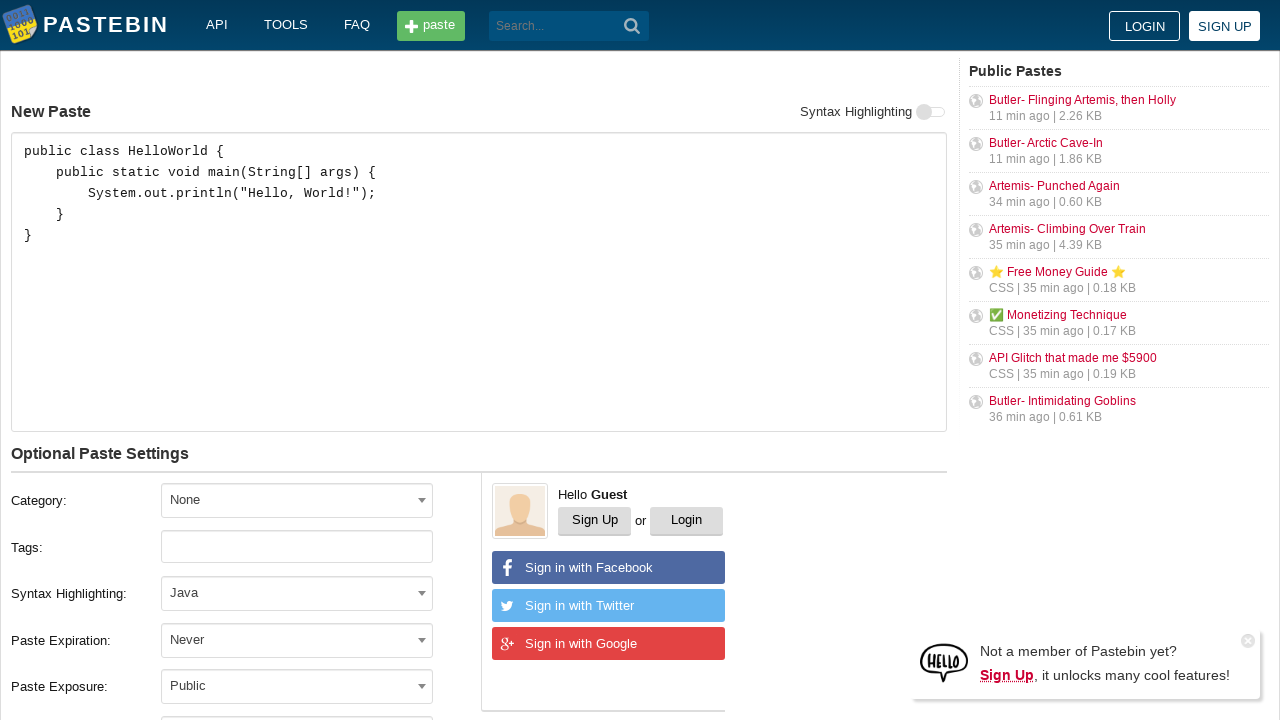

Clicked expiration time dropdown at (297, 640) on #select2-postform-expiration-container
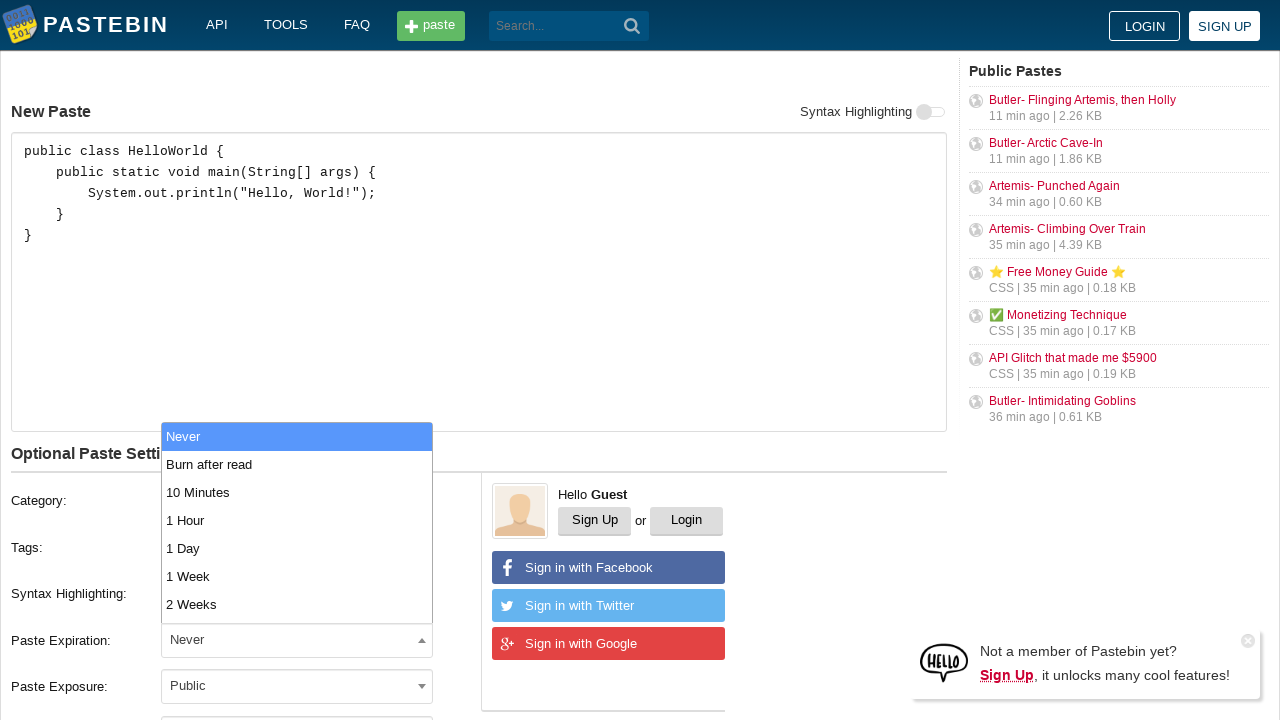

Selected 10 minutes expiration time at (297, 492) on li:text('10 Minutes')
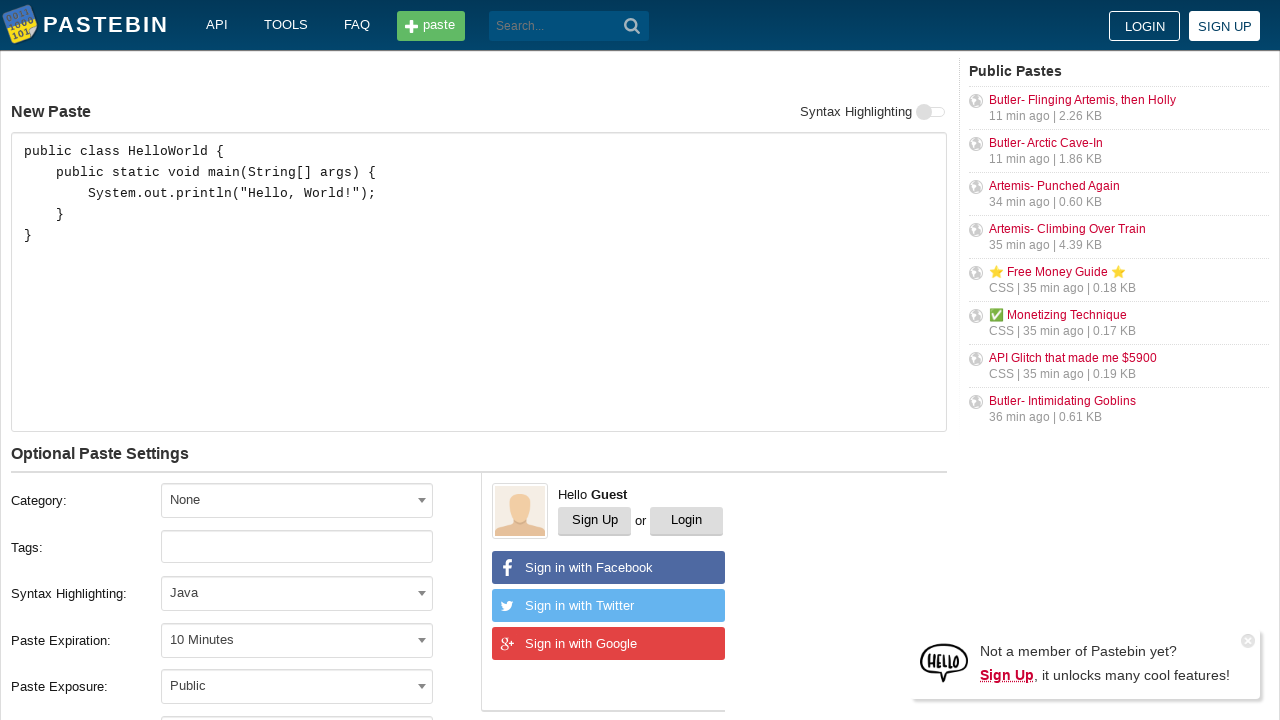

Entered paste title 'Sample Java Hello World' on input#postform-name
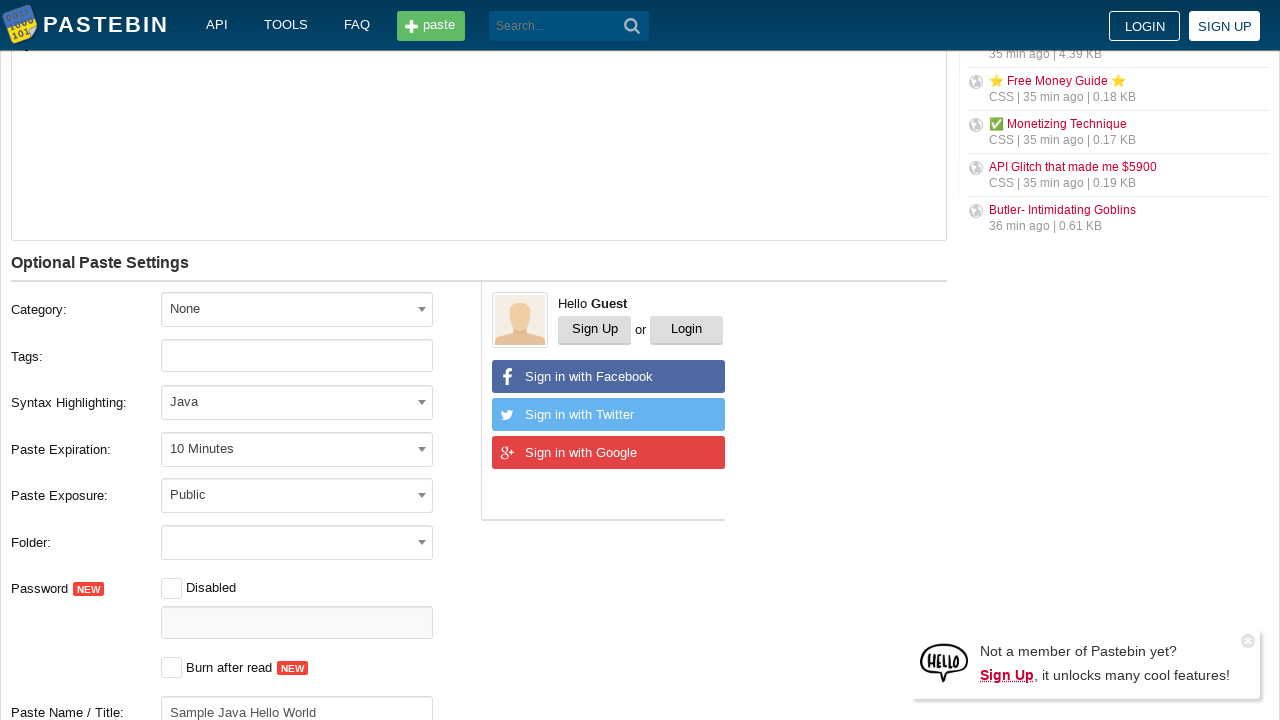

Clicked Create New Paste button to submit form at (240, 400) on button:text('Create New Paste')
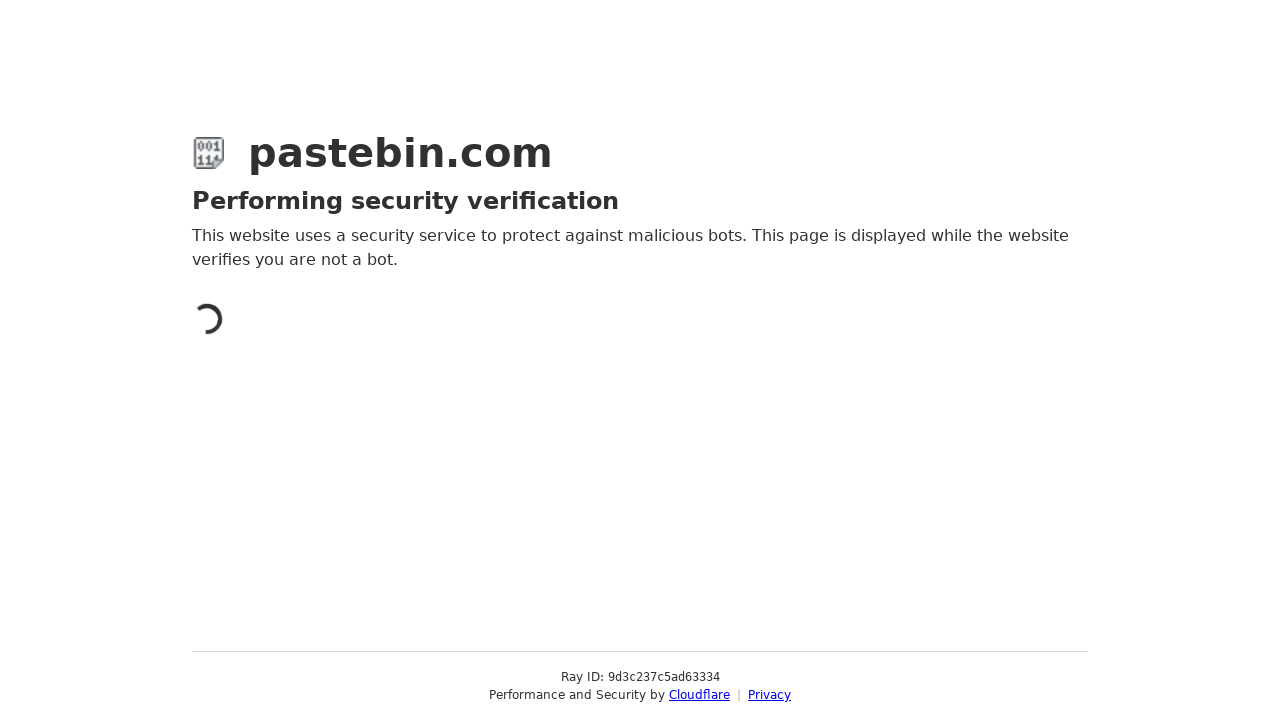

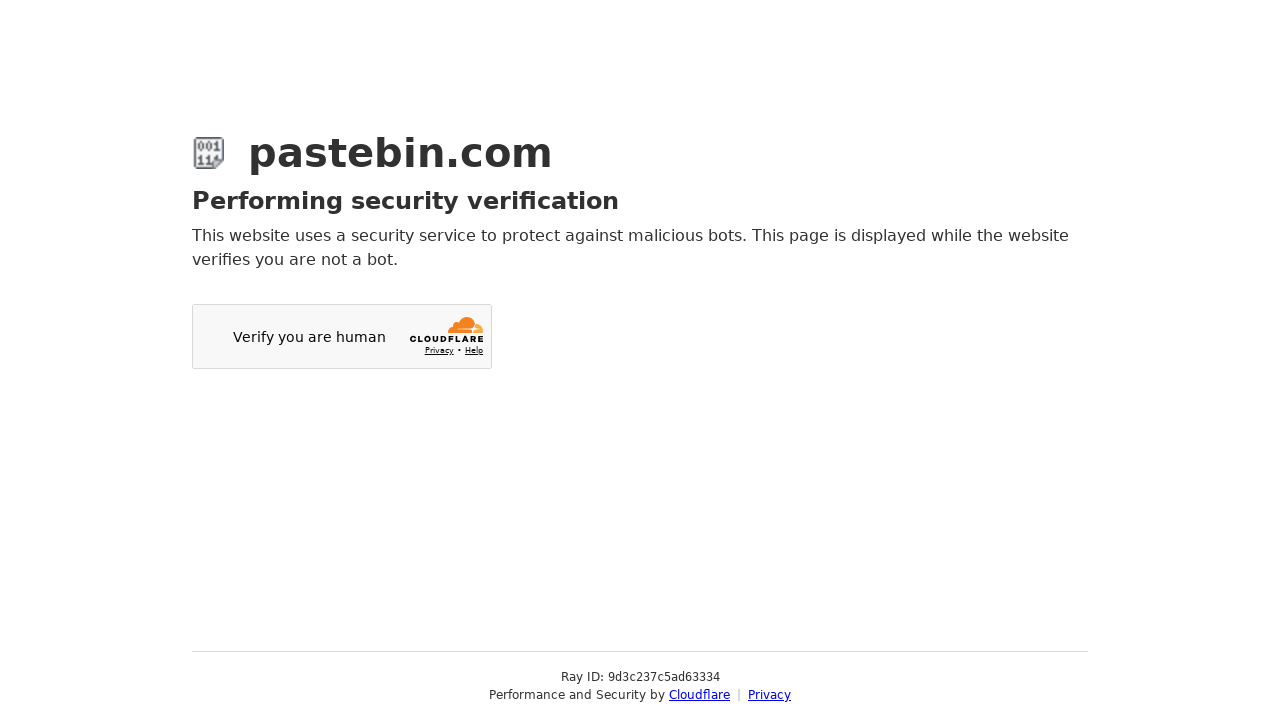